Tests hover functionality on a tooltip by hovering over an age input field and verifying the tooltip text appears

Starting URL: https://automationfc.github.io/jquery-tooltip/

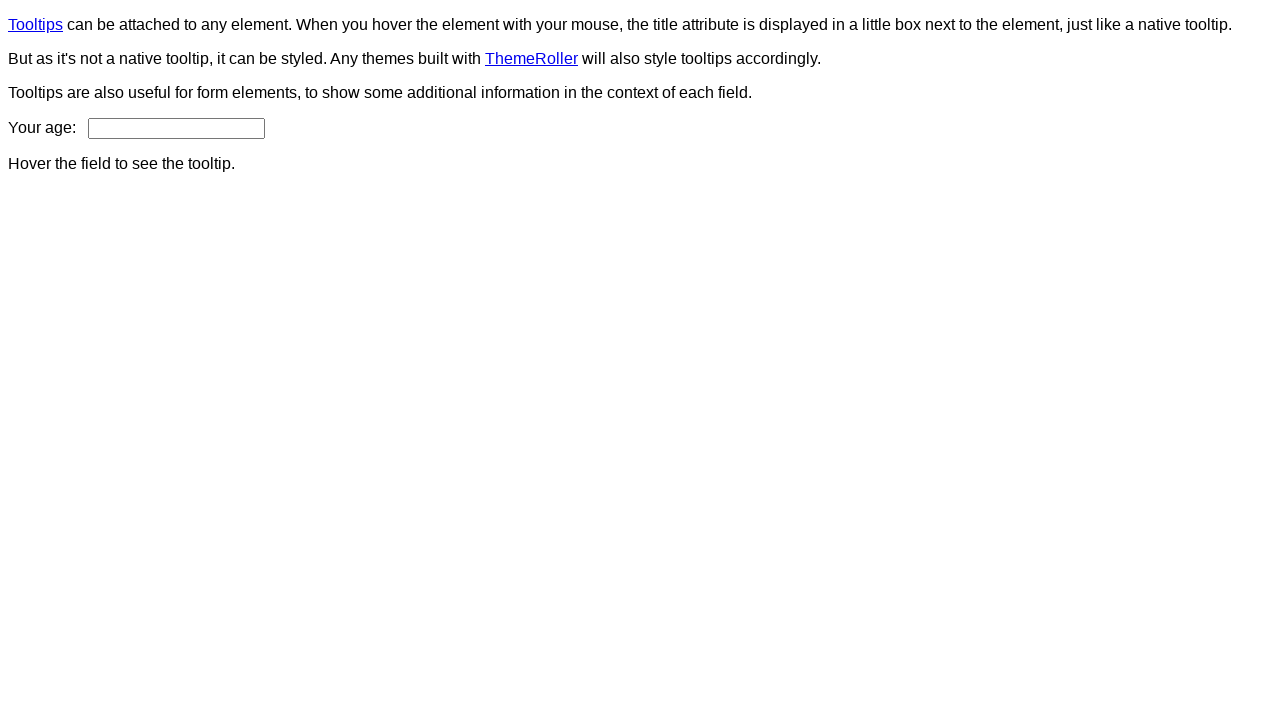

Hovered over age input field to trigger tooltip at (176, 128) on input#age
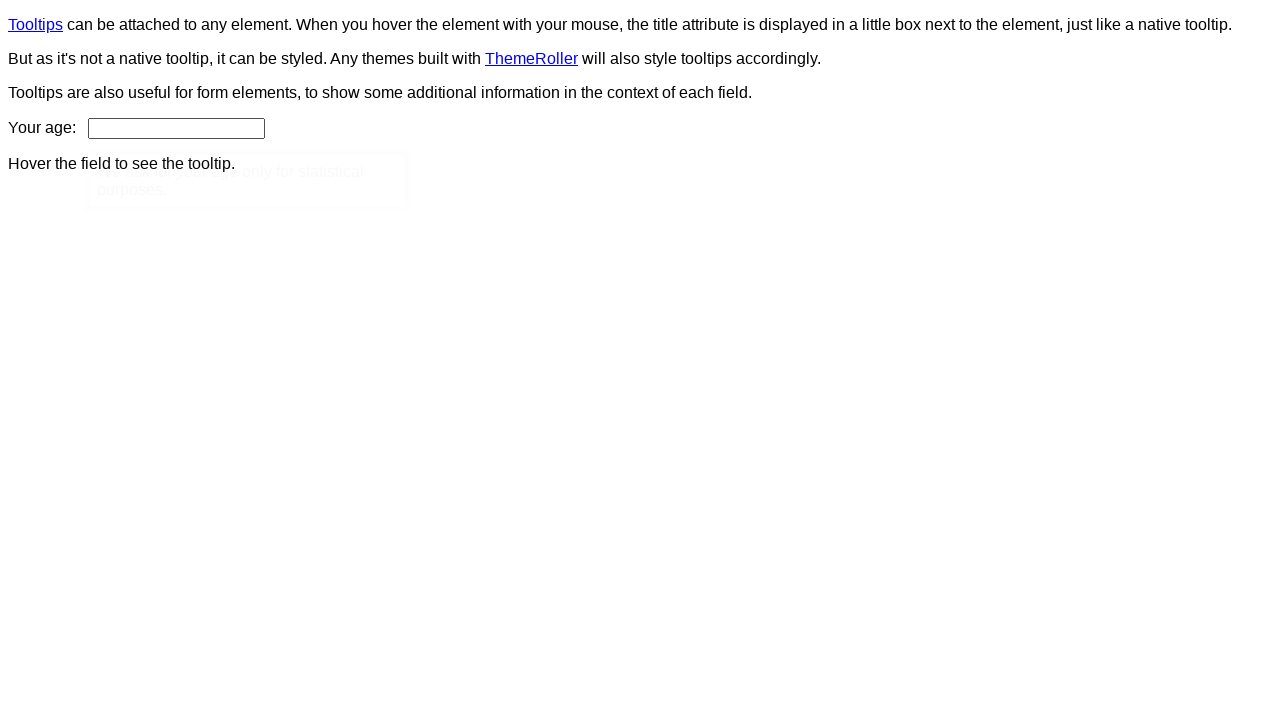

Tooltip appeared with content
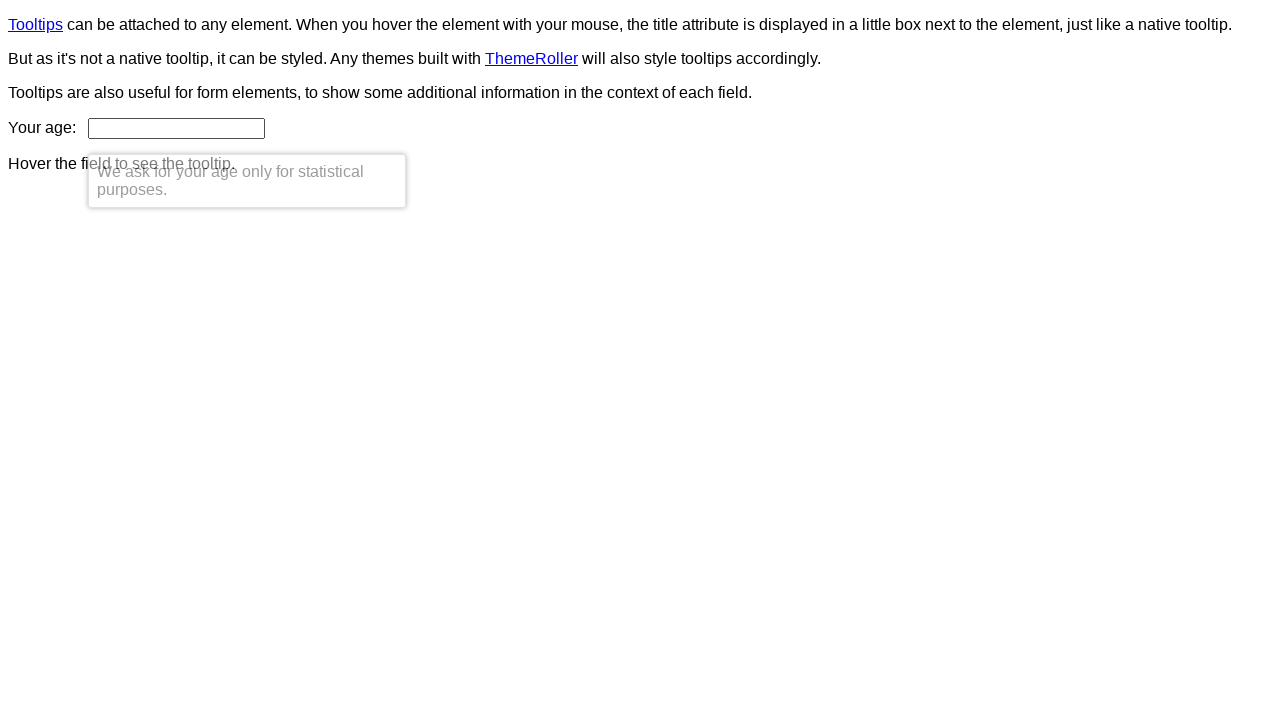

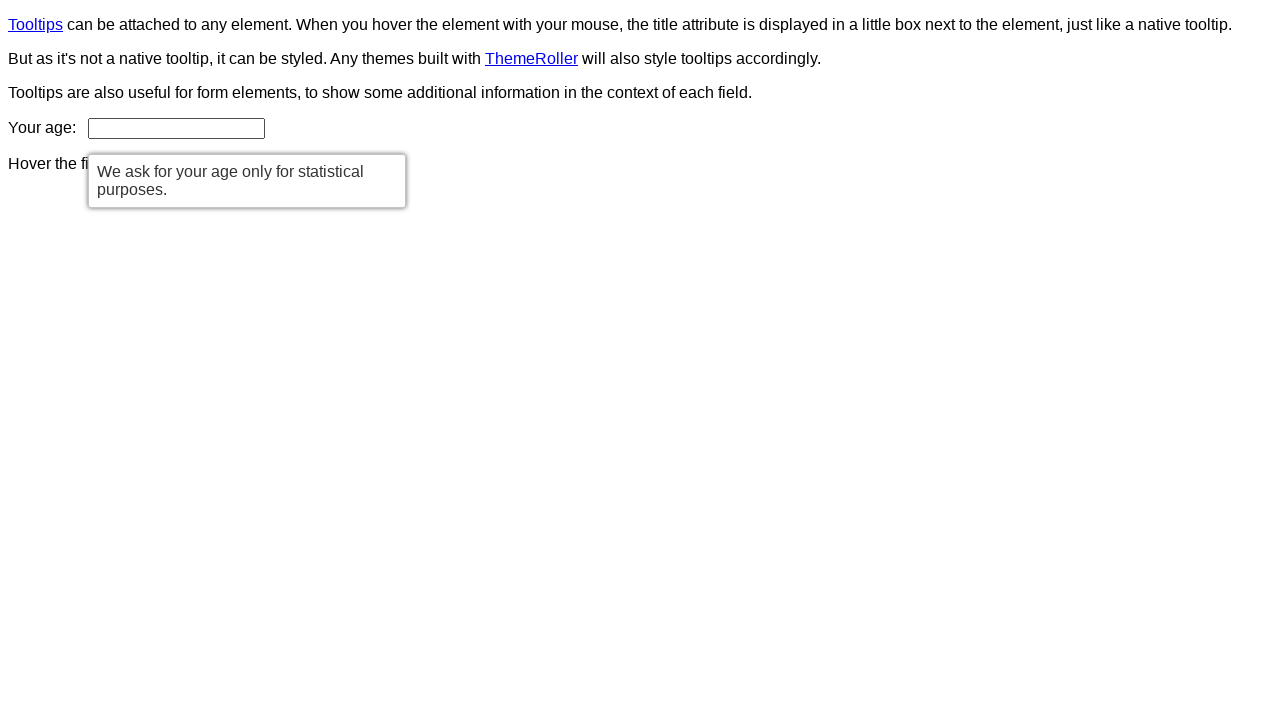